Tests the Elements text box form by clicking on Elements section, then Text Box, and filling out the form with name, email, and addresses

Starting URL: https://demoqa.com/

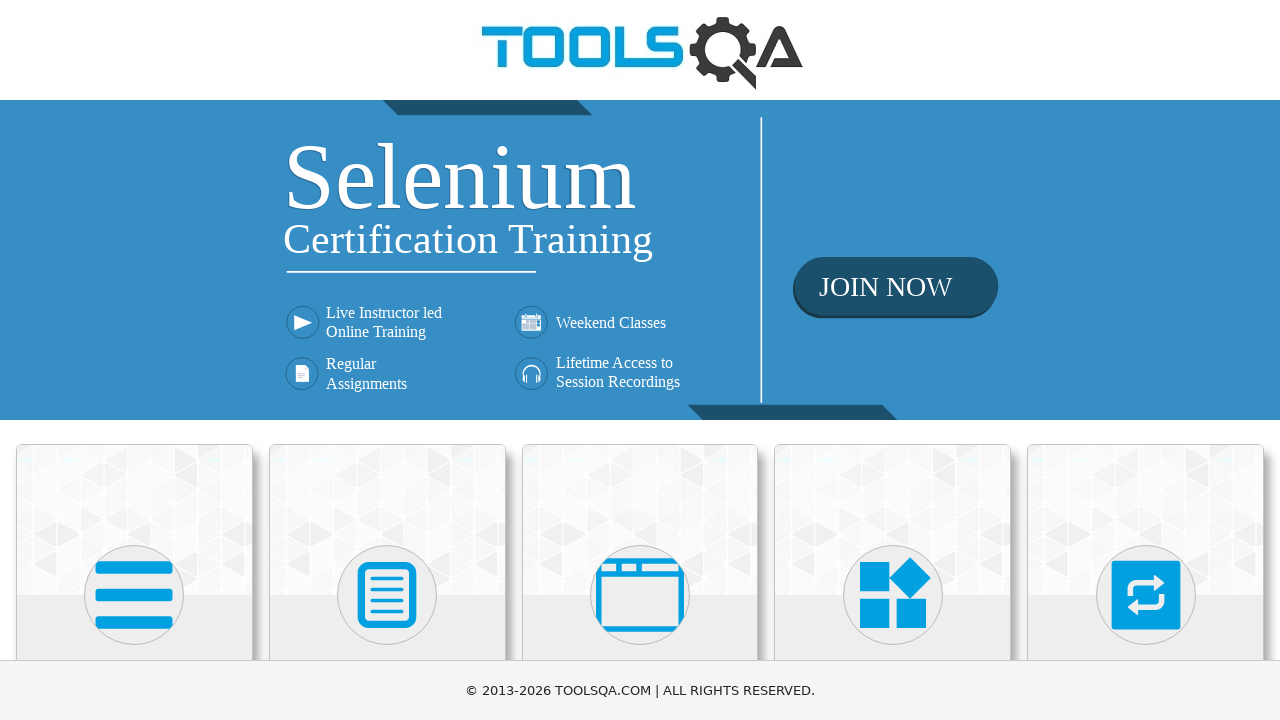

Clicked on Elements section card at (134, 595) on xpath=//div[@class='card mt-4 top-card'][1]//*[name()='svg']
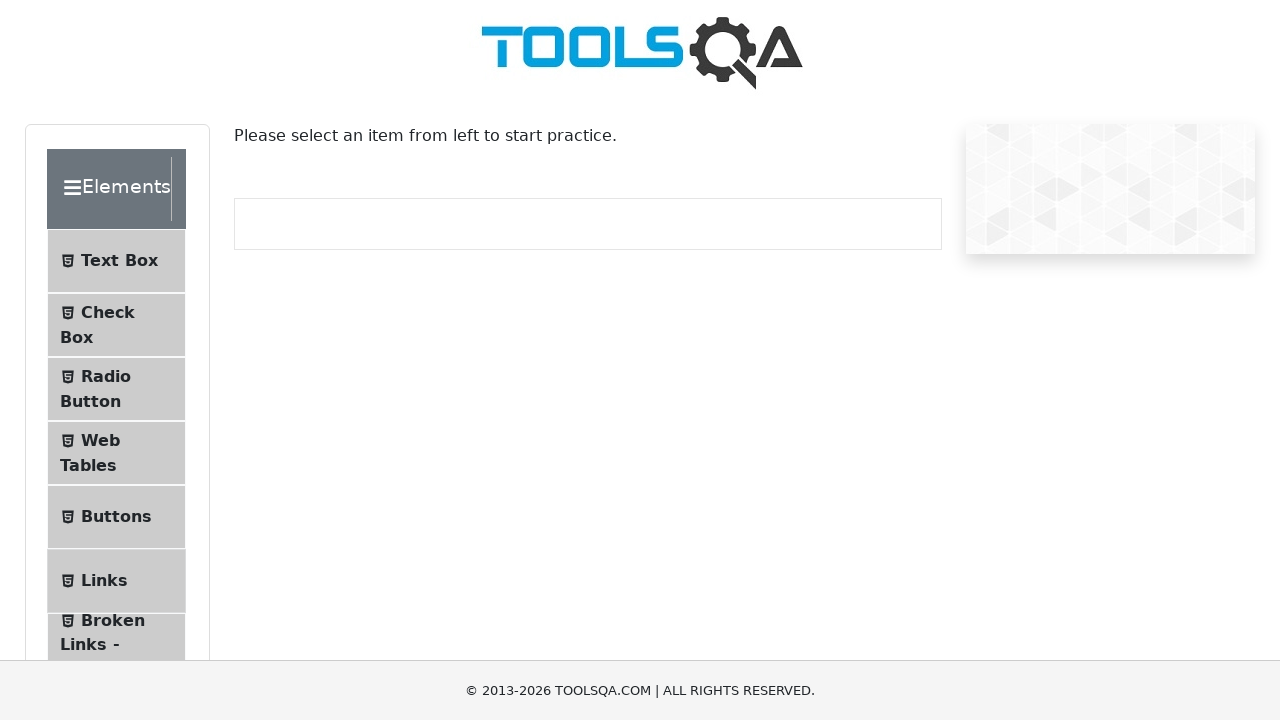

Clicked on Text Box menu item at (119, 261) on xpath=//span[text()='Text Box']
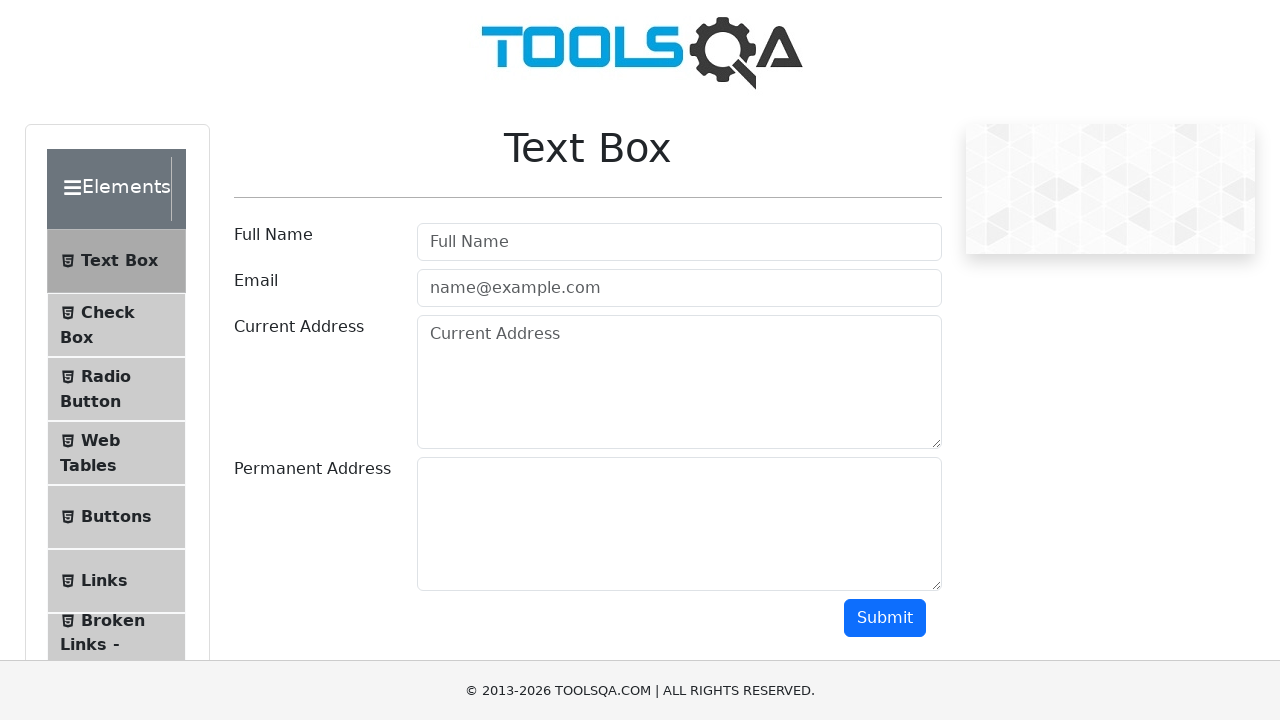

Filled Full Name field with 'Artem De' on #userName
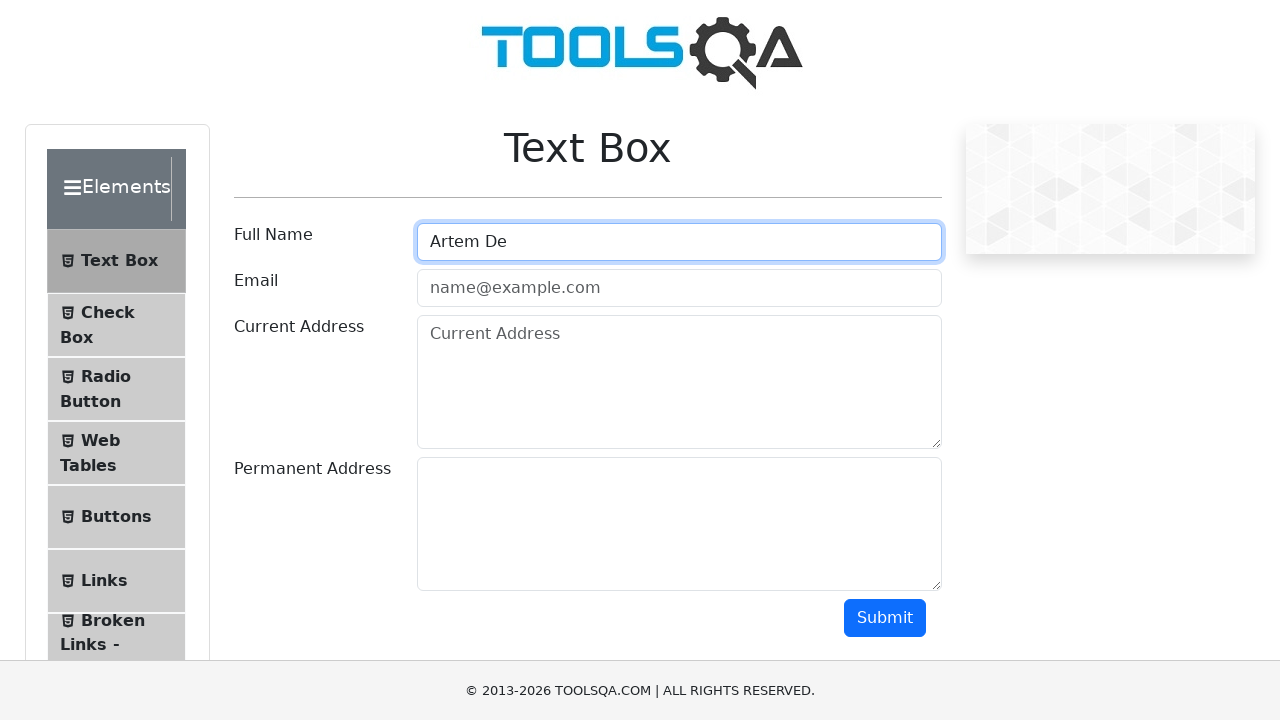

Filled Email field with 'test@gmail.com' on #userEmail
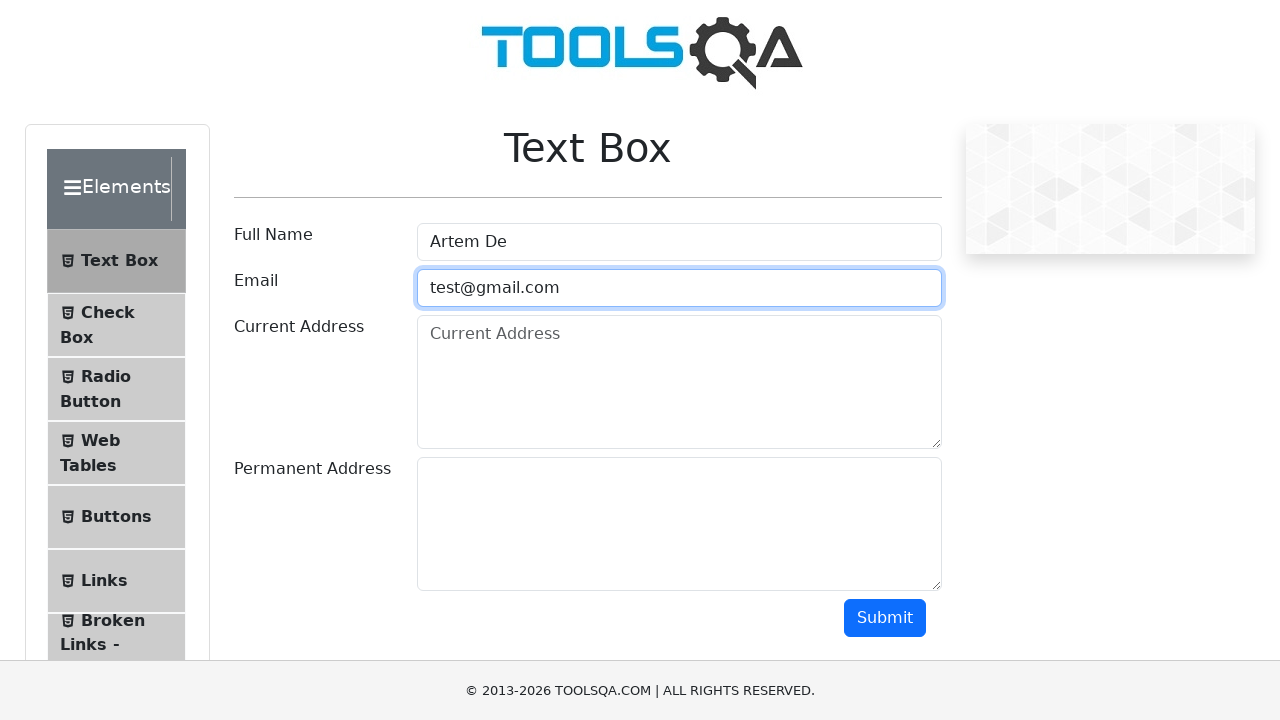

Filled Current Address field with '123 Main St, Anytown USA' on #currentAddress
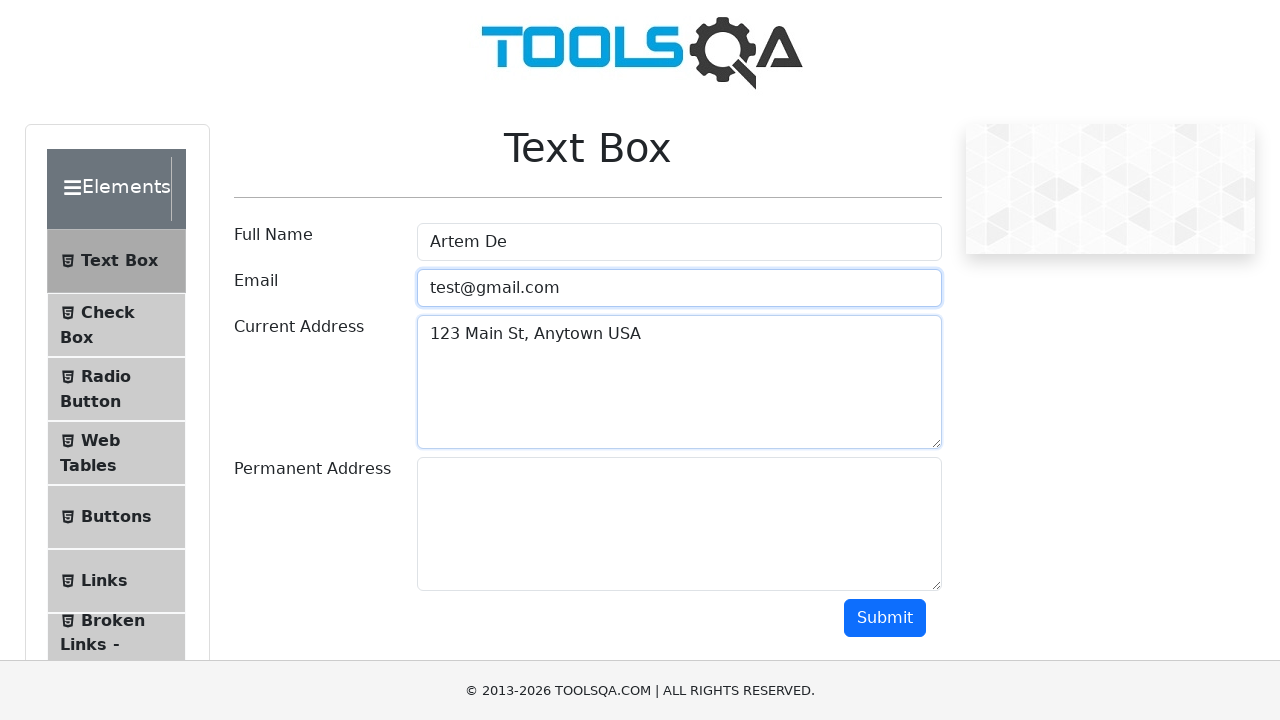

Filled Permanent Address field with '456 Oak St, Anytown USA' on #permanentAddress
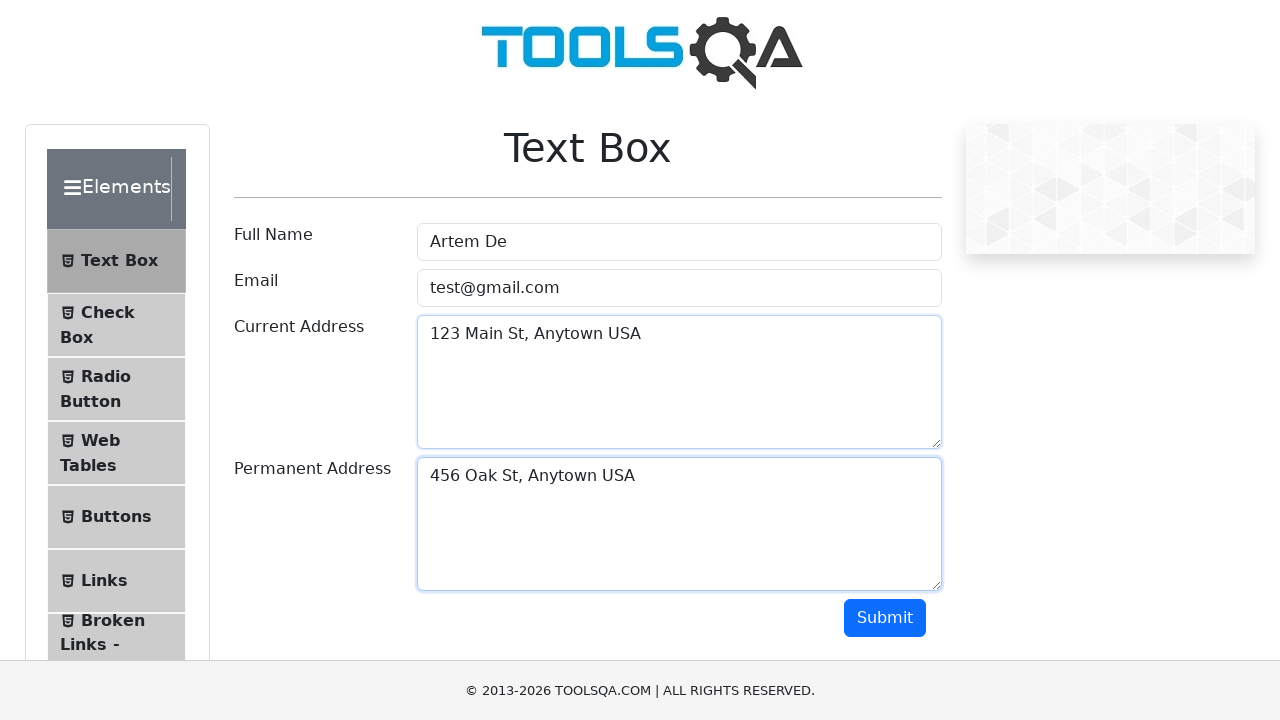

Clicked Submit button to submit the form at (885, 618) on #submit
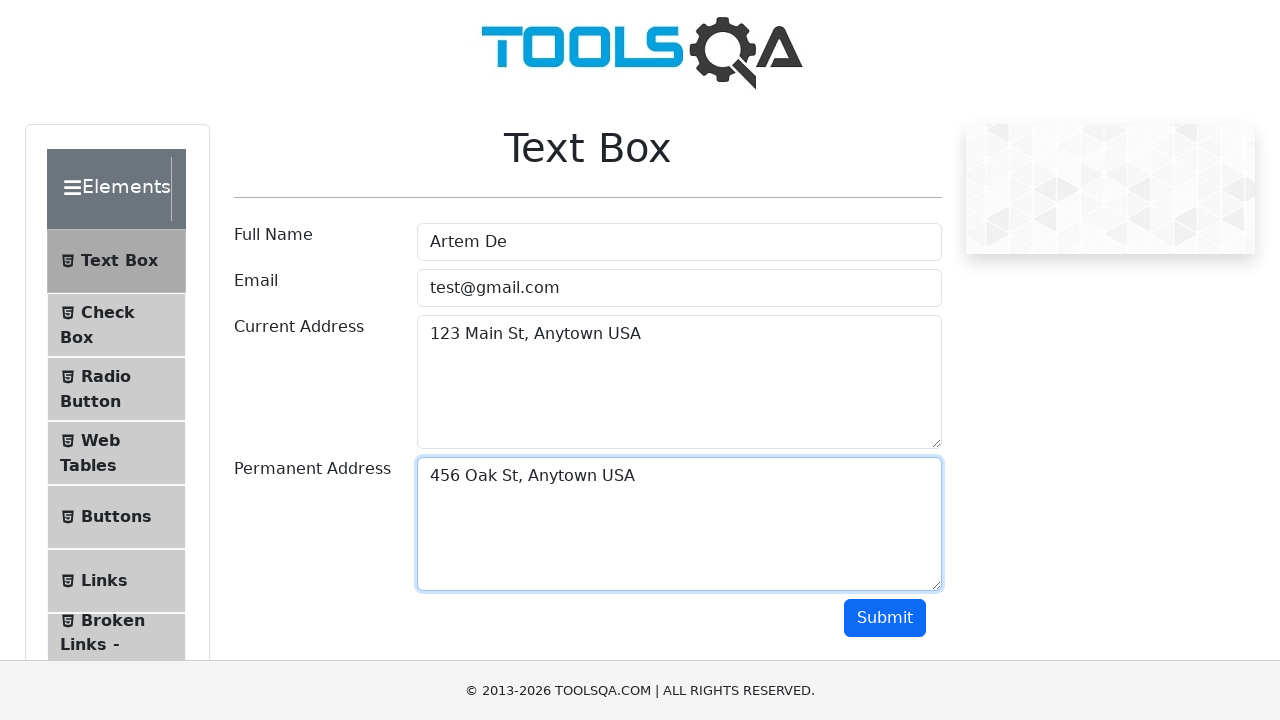

Form submission result loaded
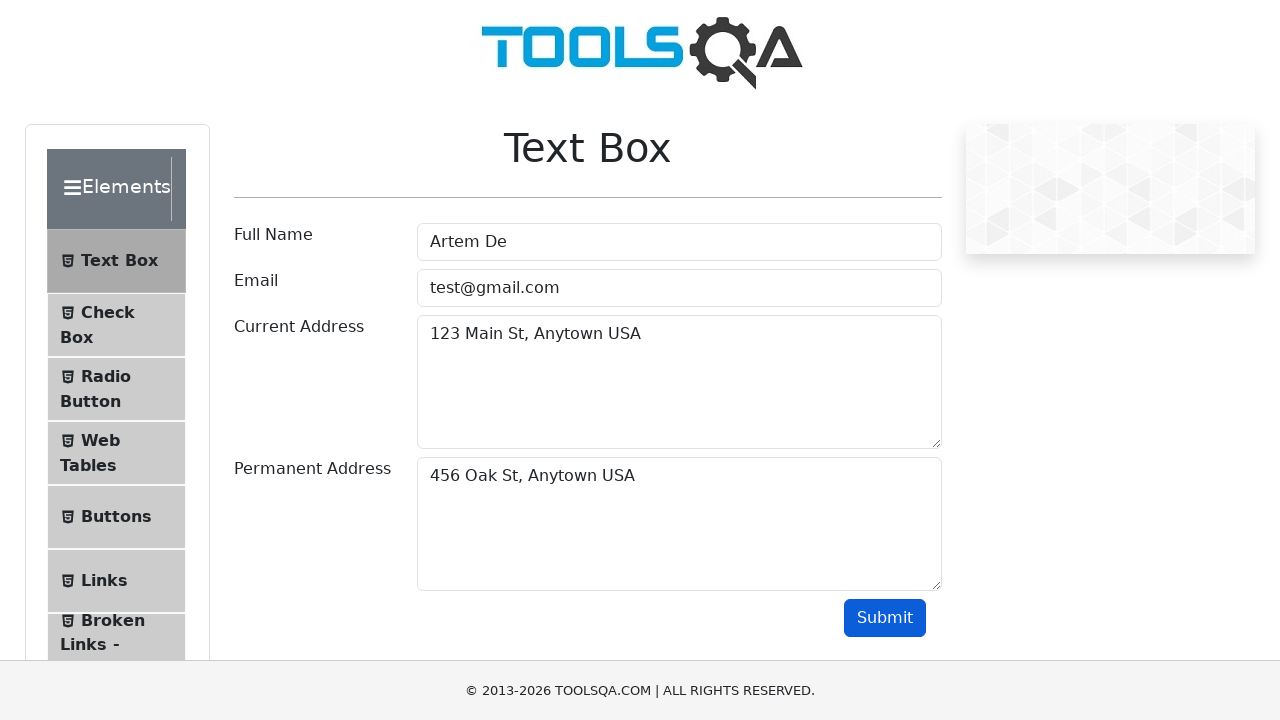

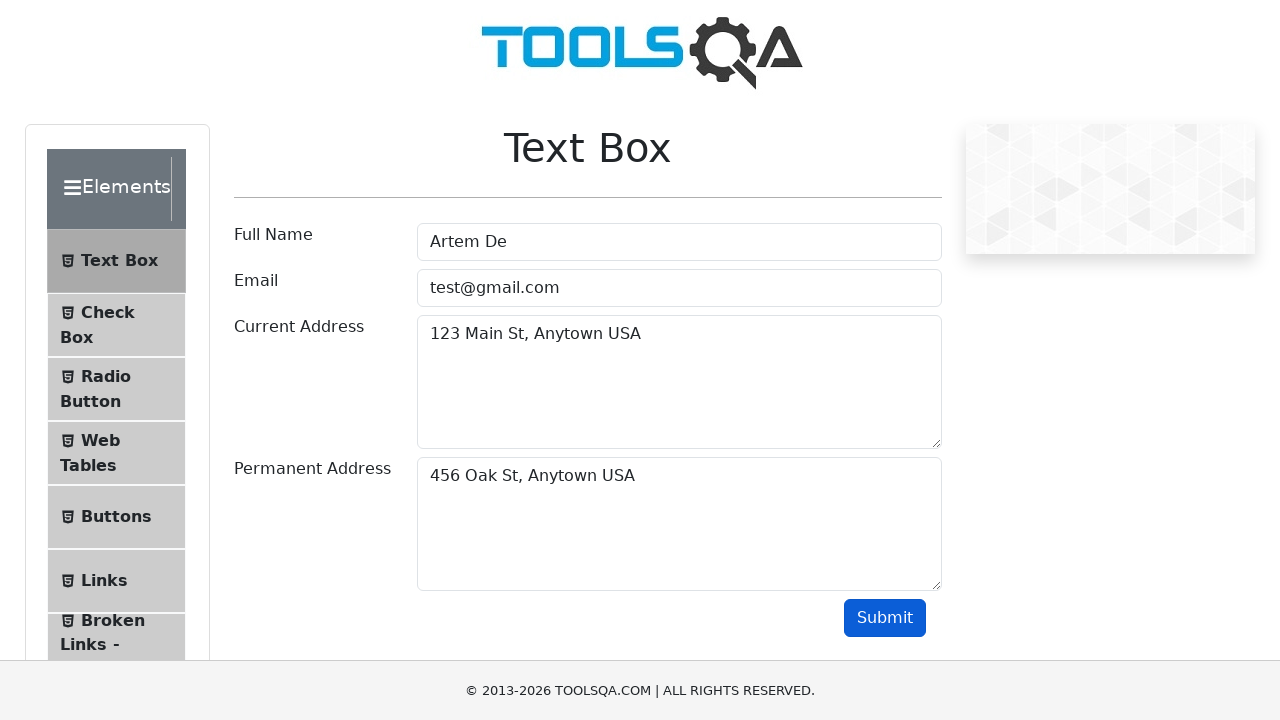